Tests JavaScript confirmation alert handling by clicking a button to trigger a confirmation dialog, accepting the alert, and verifying the result message displays "You clicked: Ok".

Starting URL: http://the-internet.herokuapp.com/javascript_alerts

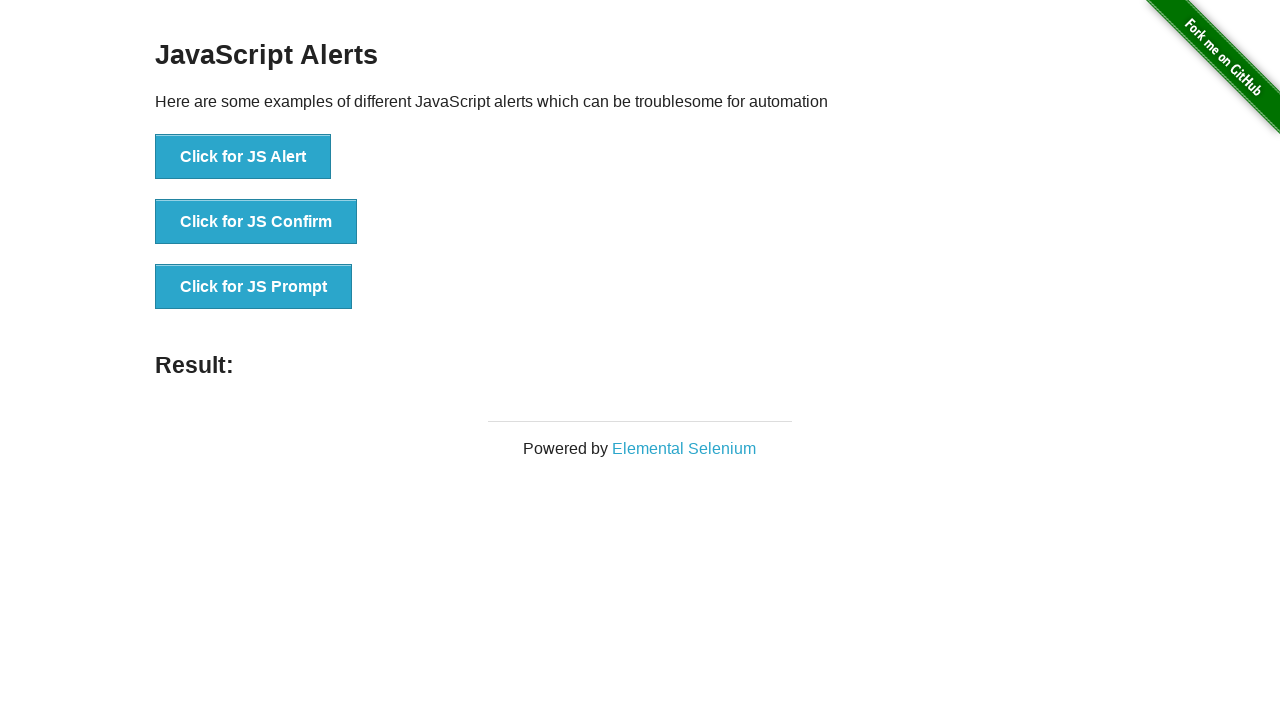

Set up dialog handler to accept confirmation alerts
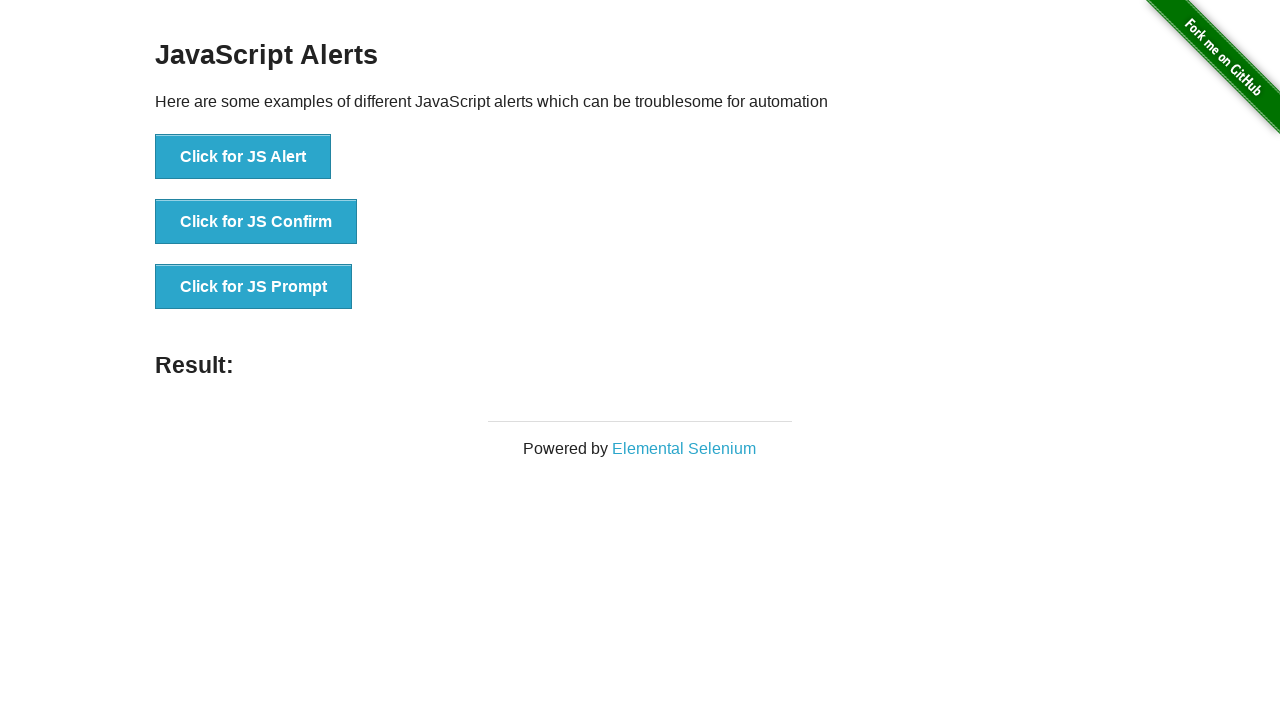

Clicked the second button to trigger JavaScript confirmation dialog at (256, 222) on .example li:nth-child(2) button
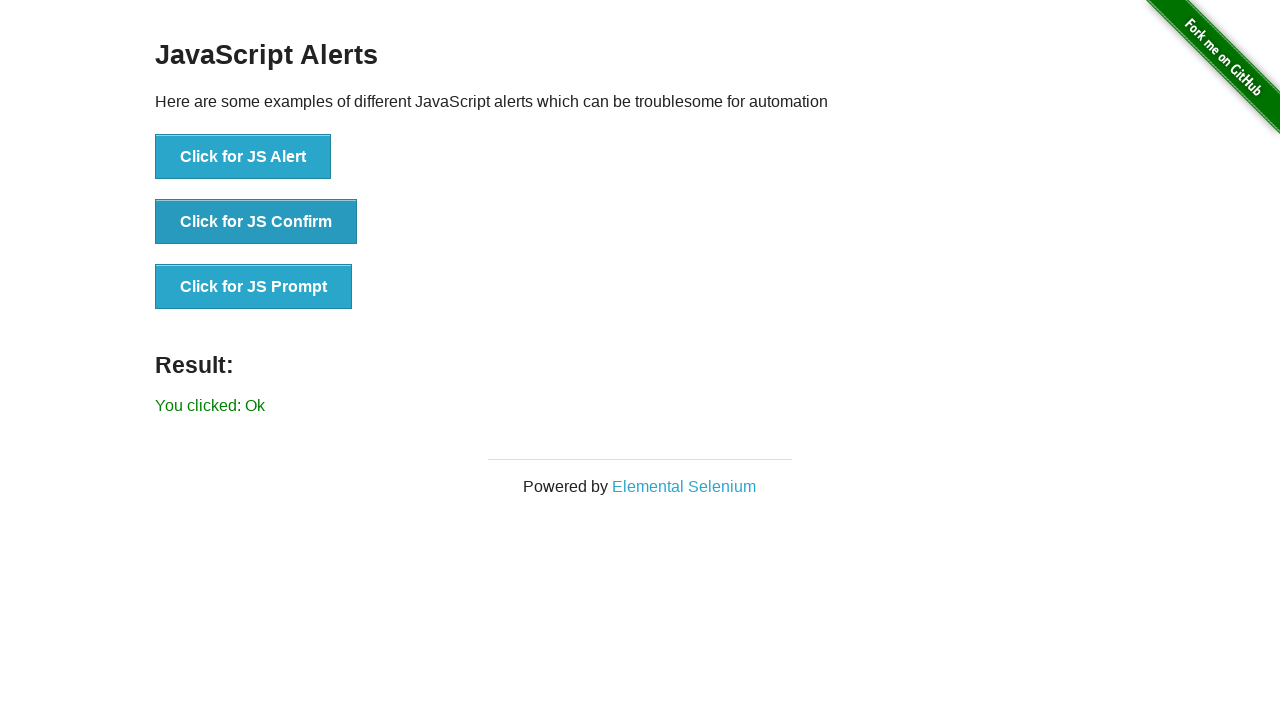

Result message element loaded
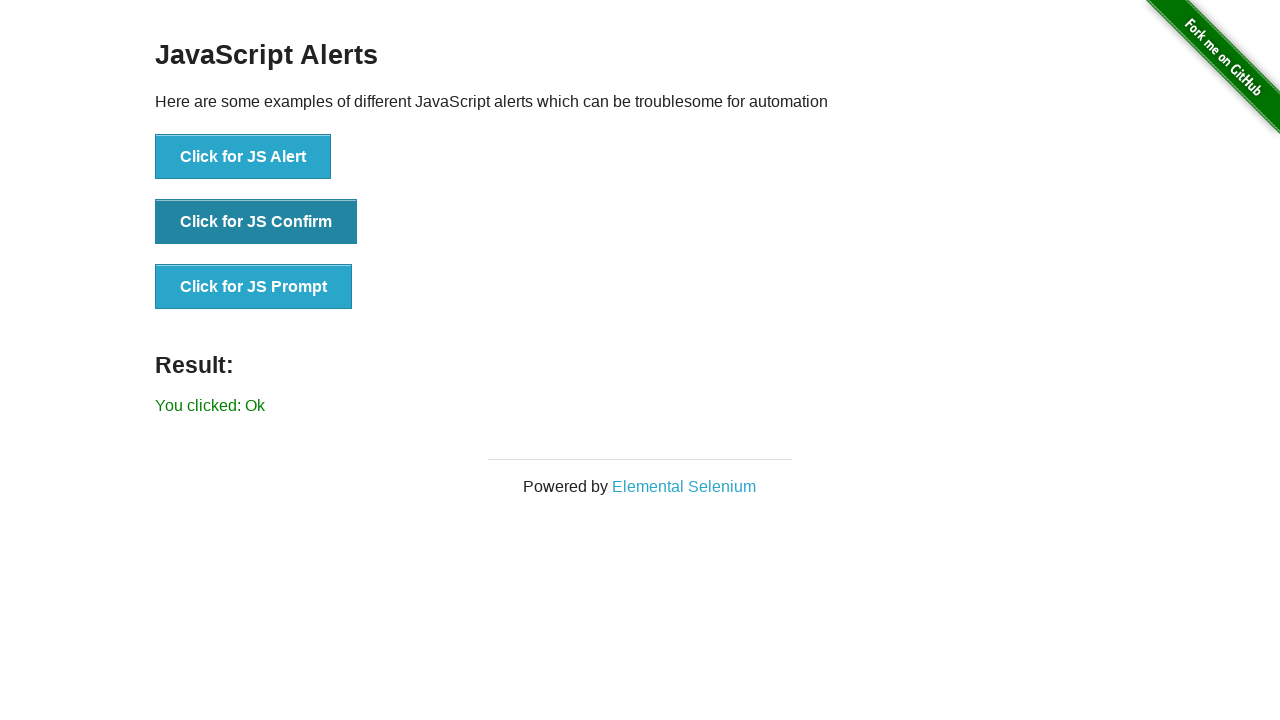

Retrieved result text content
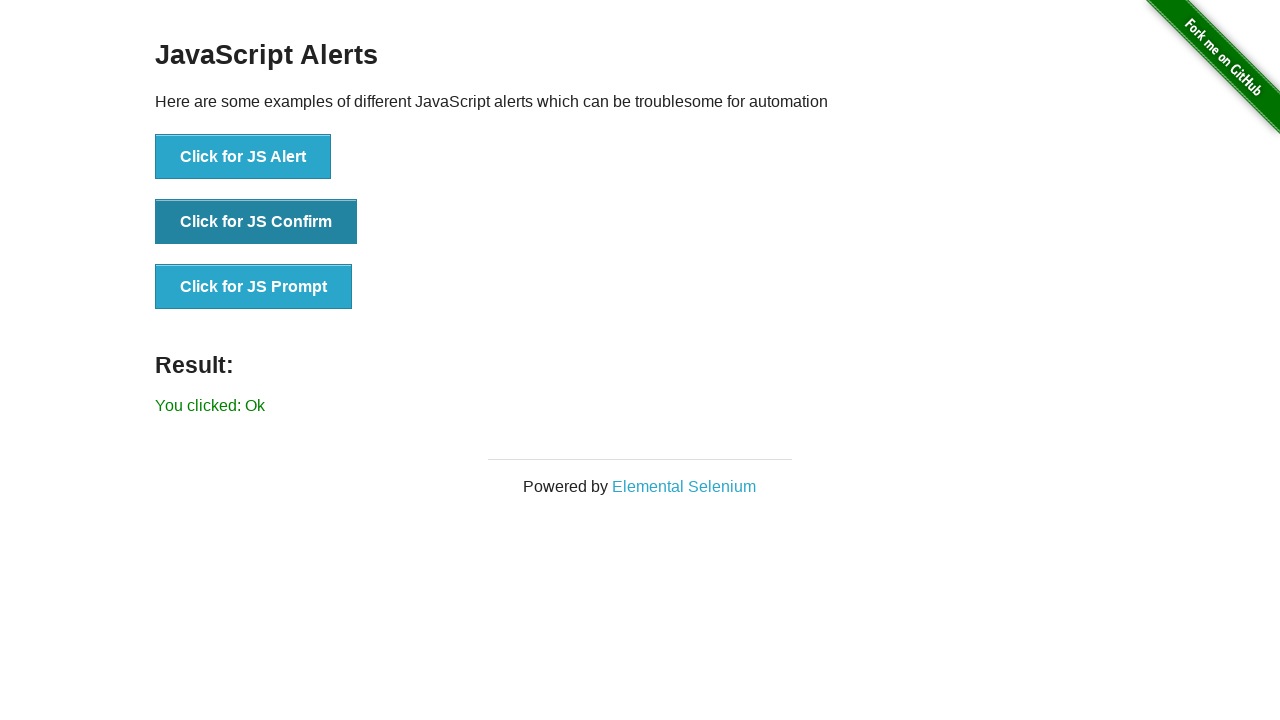

Verified result message displays 'You clicked: Ok'
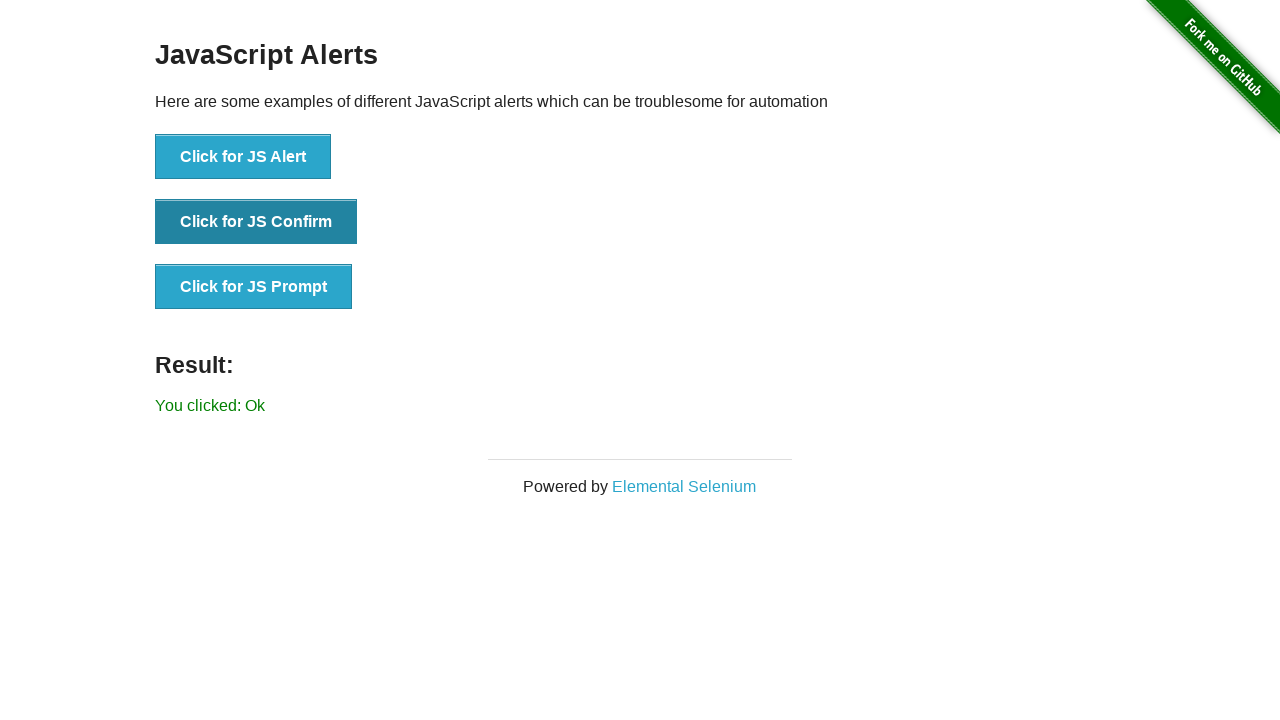

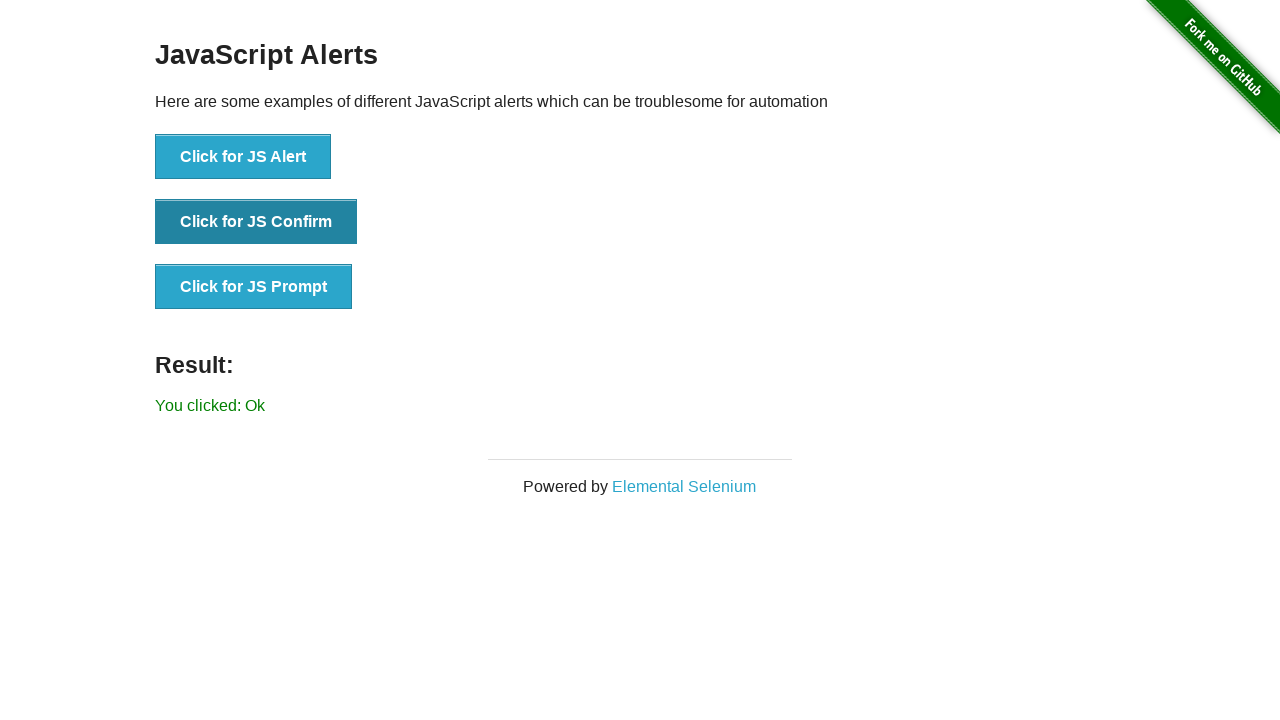